Navigates to Flipkart homepage and dismisses a popup using the Escape key

Starting URL: https://www.flipkart.com/

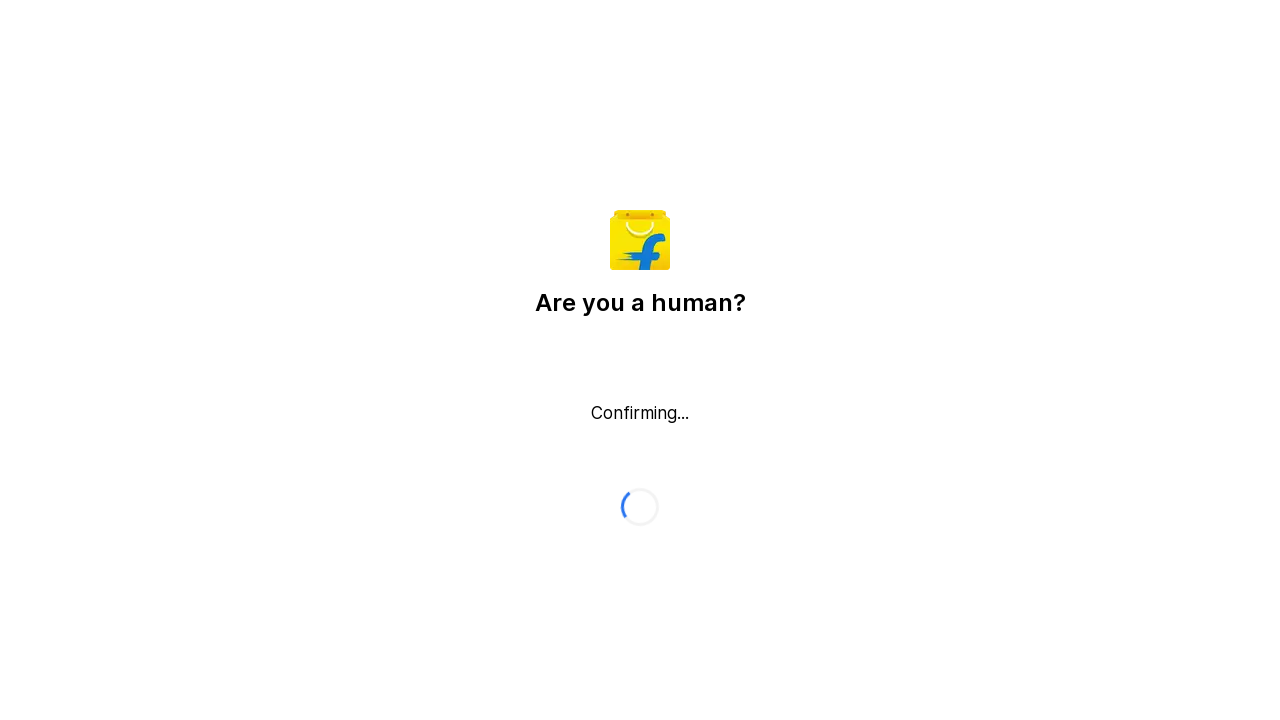

Pressed Escape key to dismiss popup on Flipkart homepage
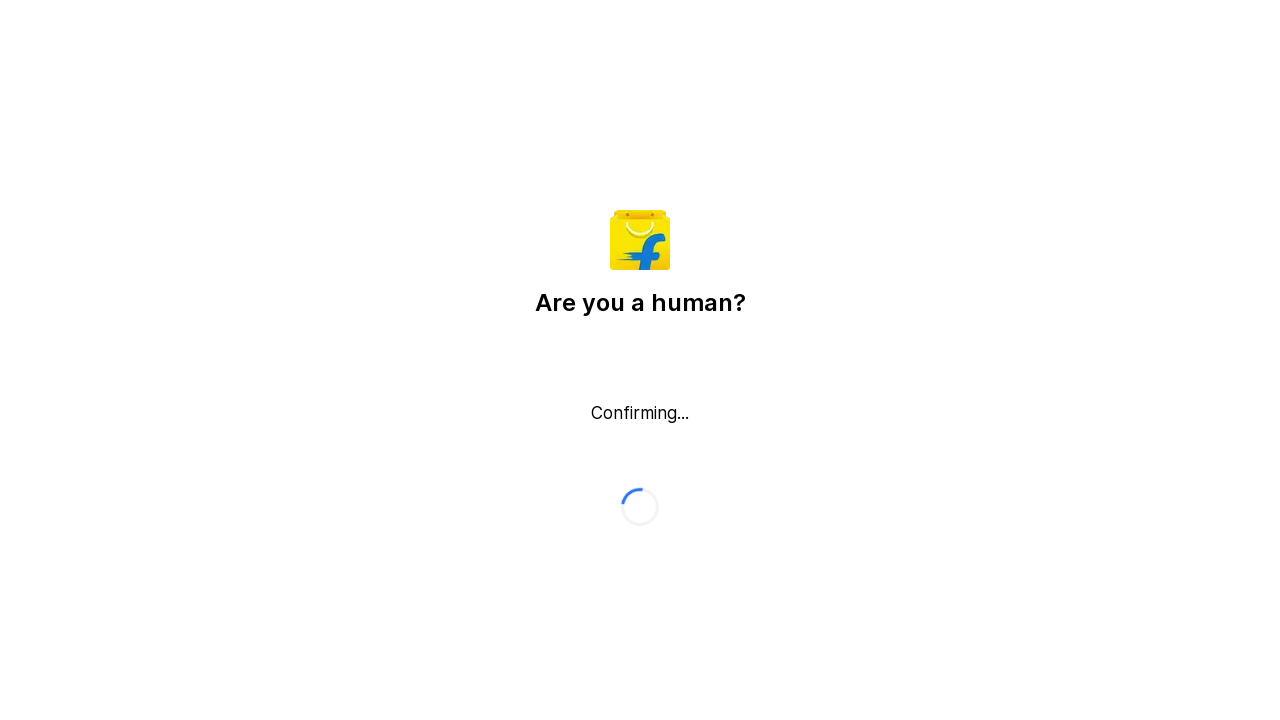

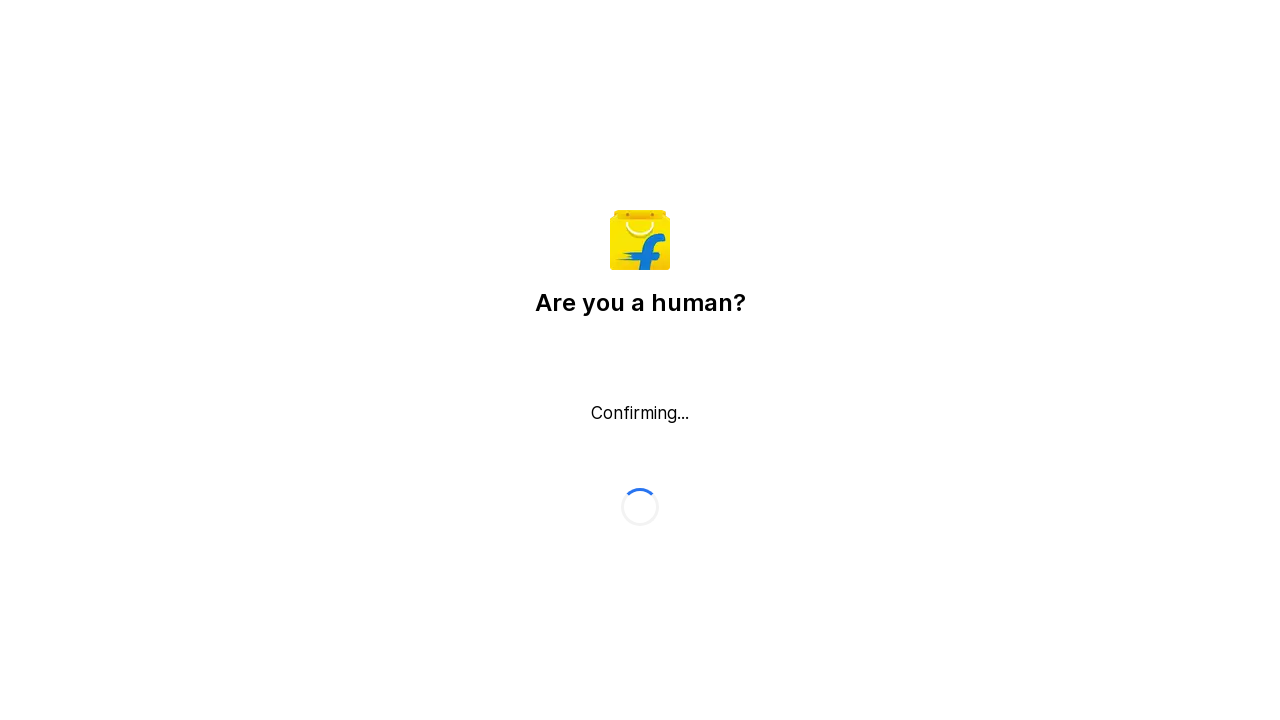